Tests a math calculation form by reading two numbers, calculating their sum, selecting the result from a dropdown, and submitting the form

Starting URL: https://suninjuly.github.io/selects1.html

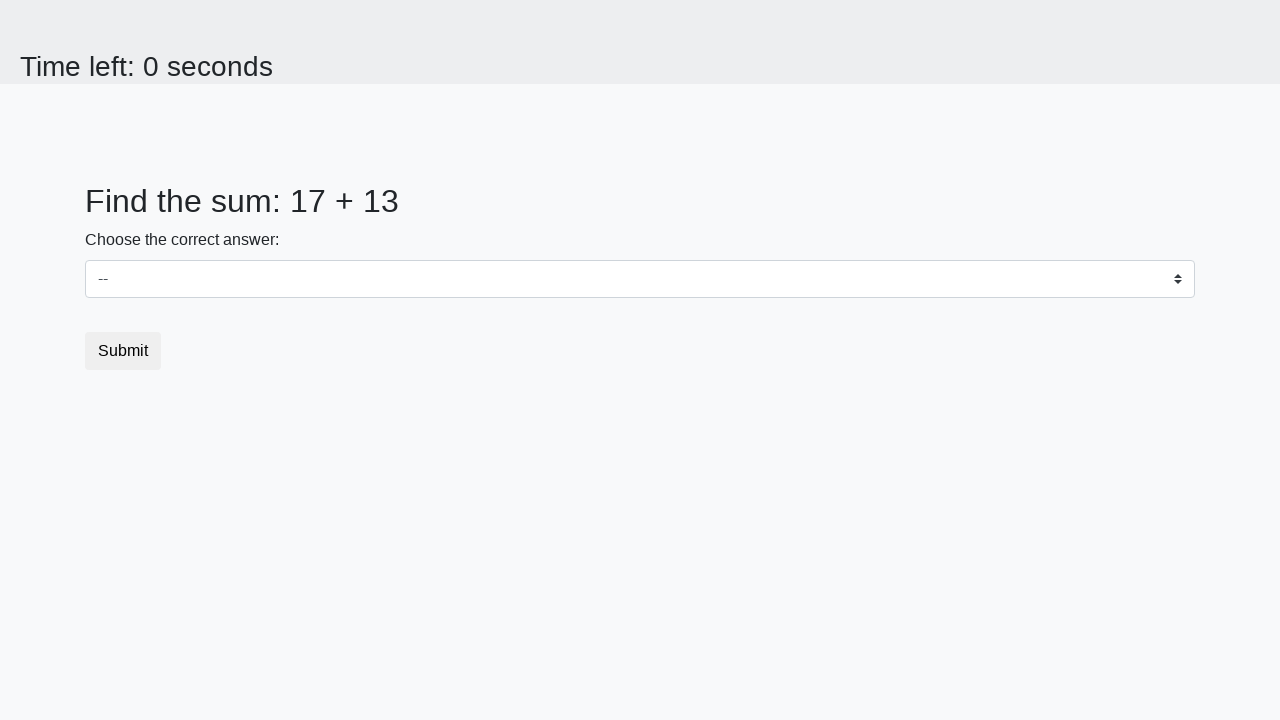

Read first number from #num1 element
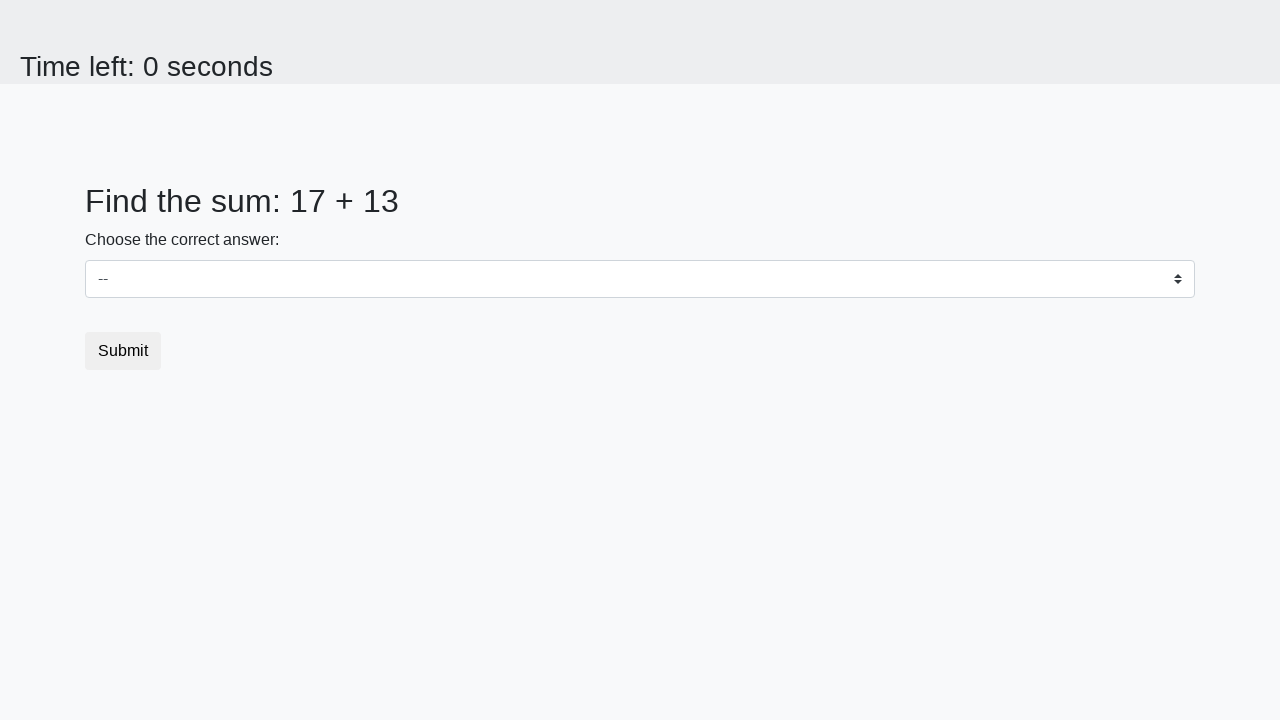

Read second number from #num2 element
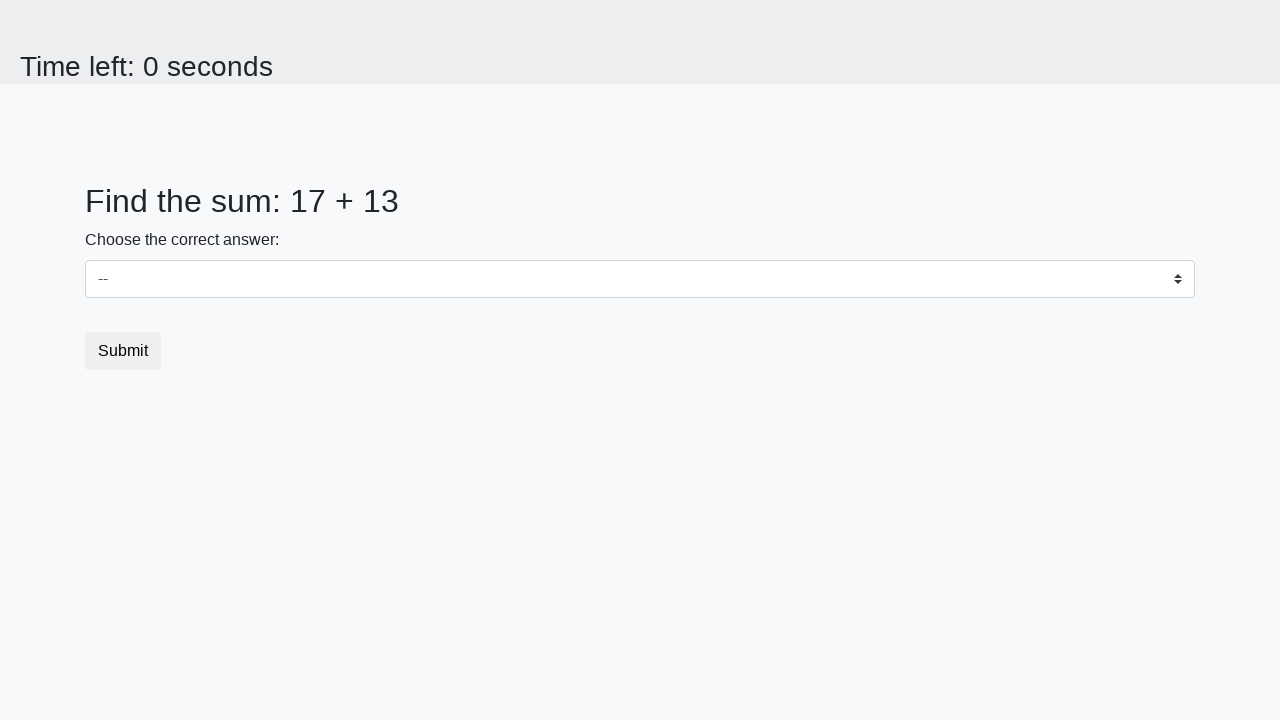

Calculated sum: 17 + 13 = 30
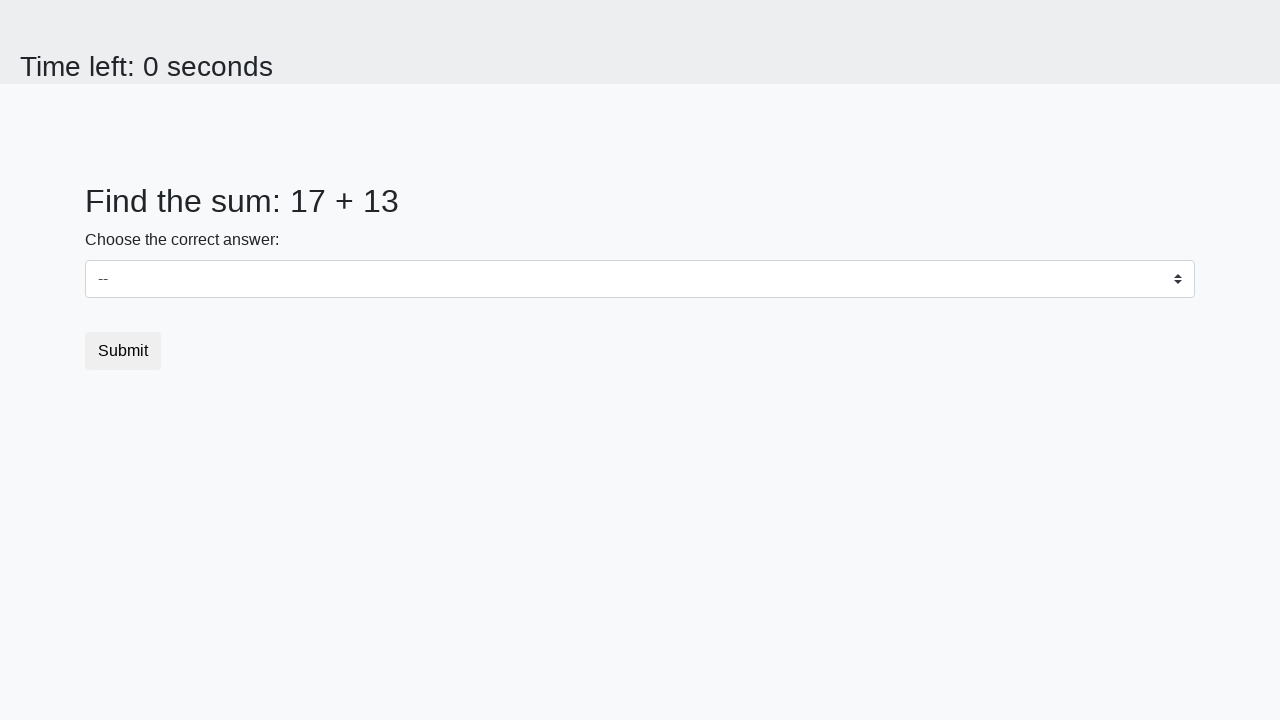

Selected result '30' from dropdown on select
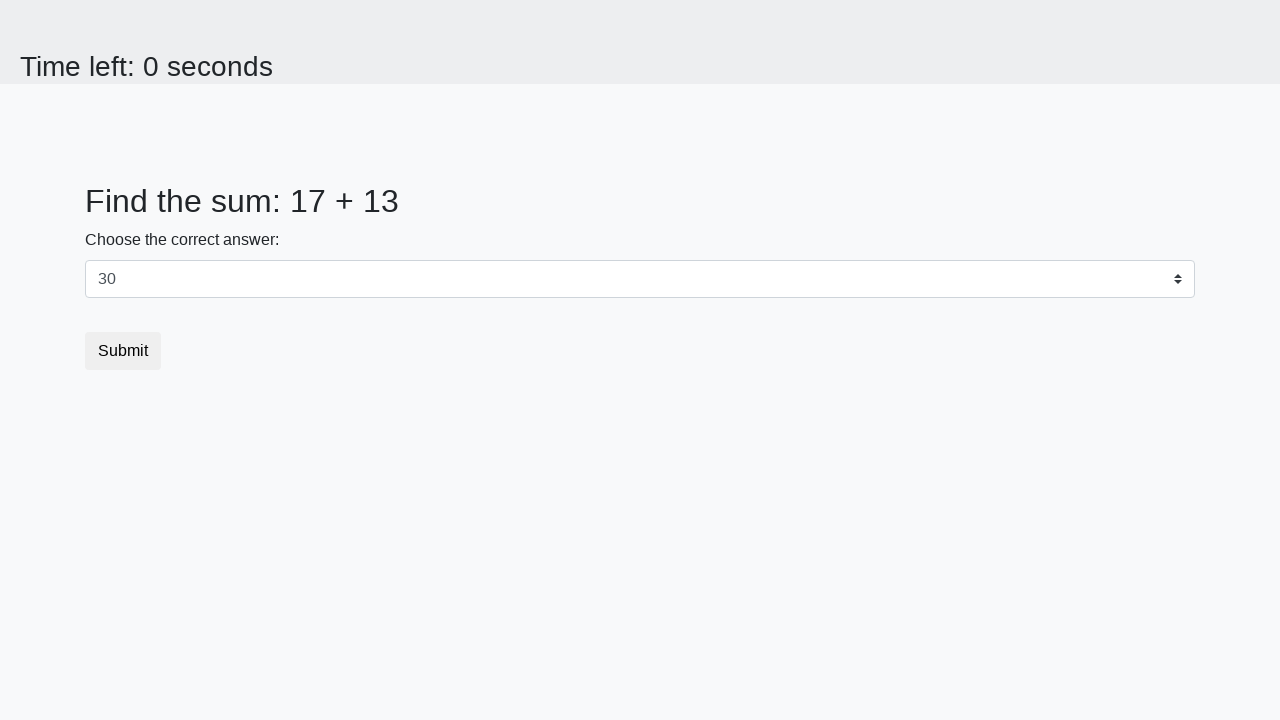

Clicked submit button to submit form at (123, 351) on button[type='submit']
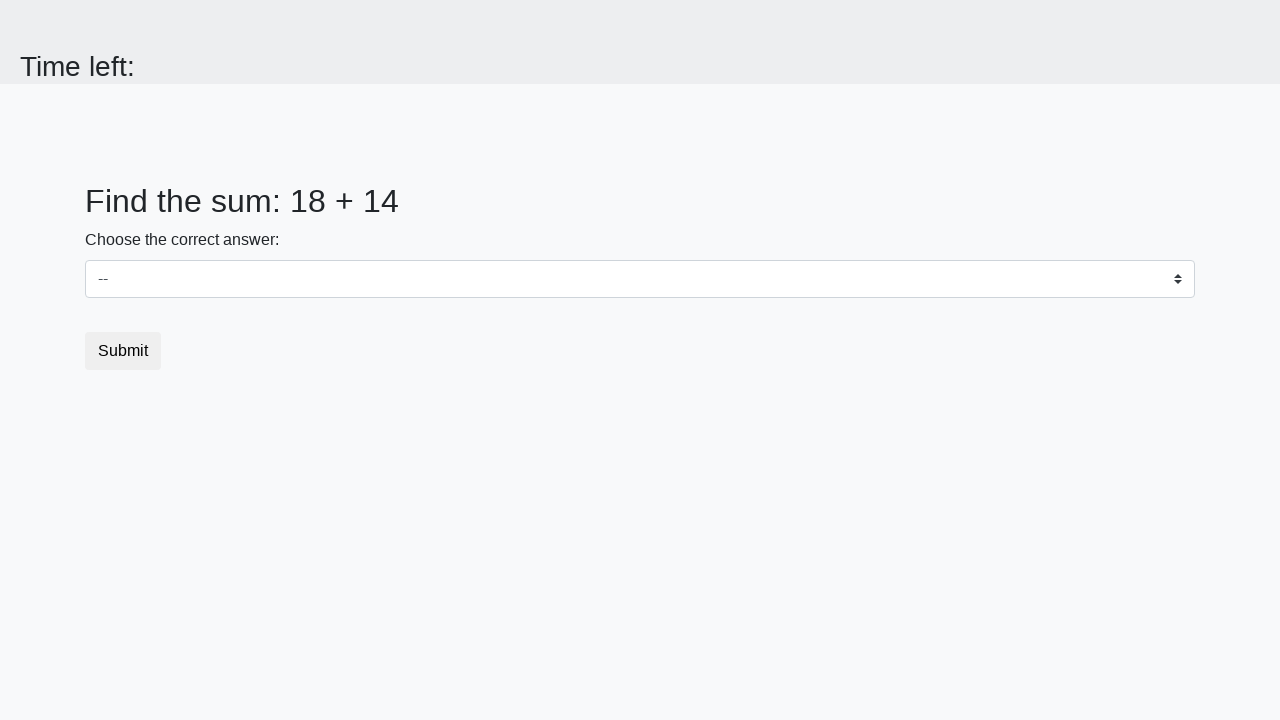

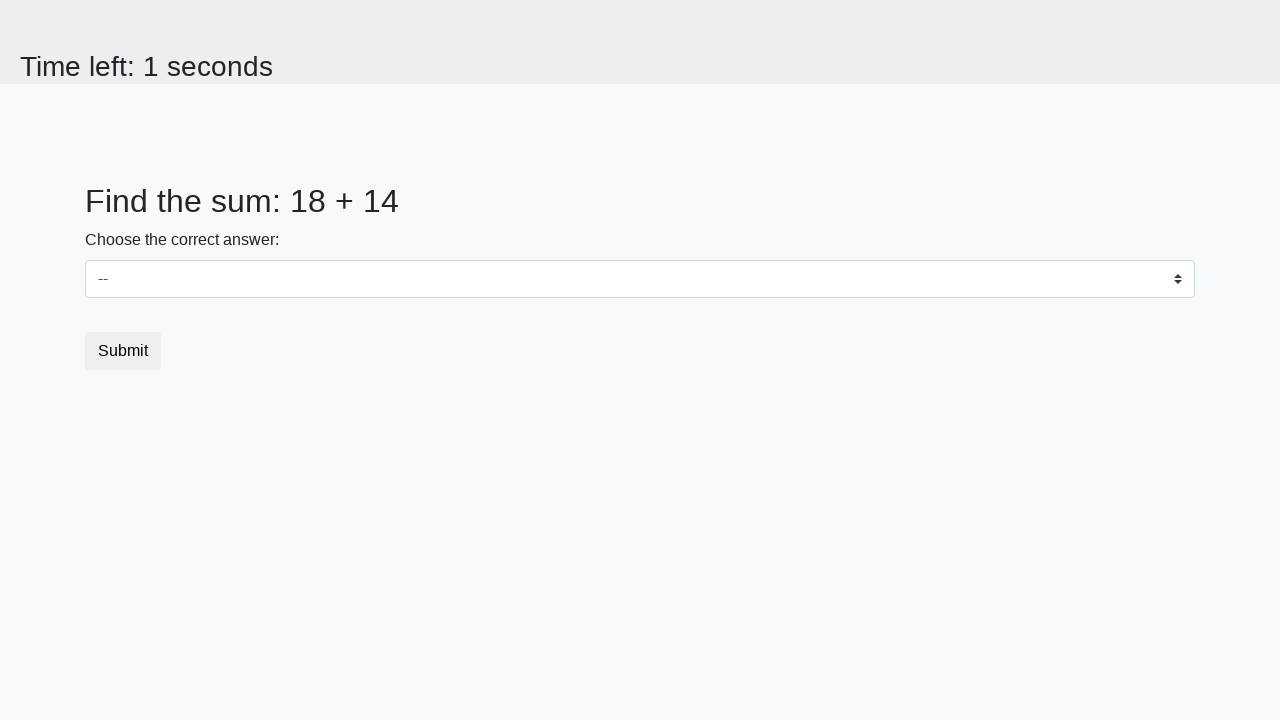